Navigates to Saturn2 website, finds brand links in navigation menu, and visits each brand page to view car listings

Starting URL: https://saturn2.ru/

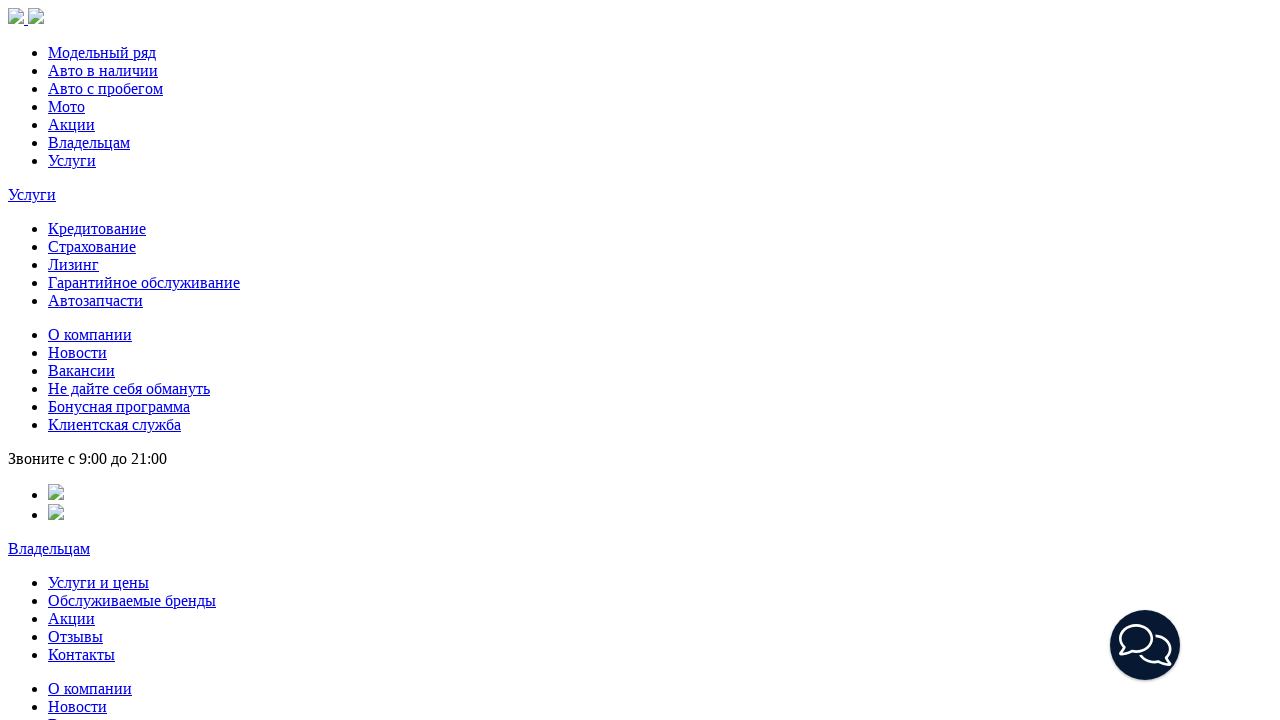

Waited for navigation items to load on Saturn2 website
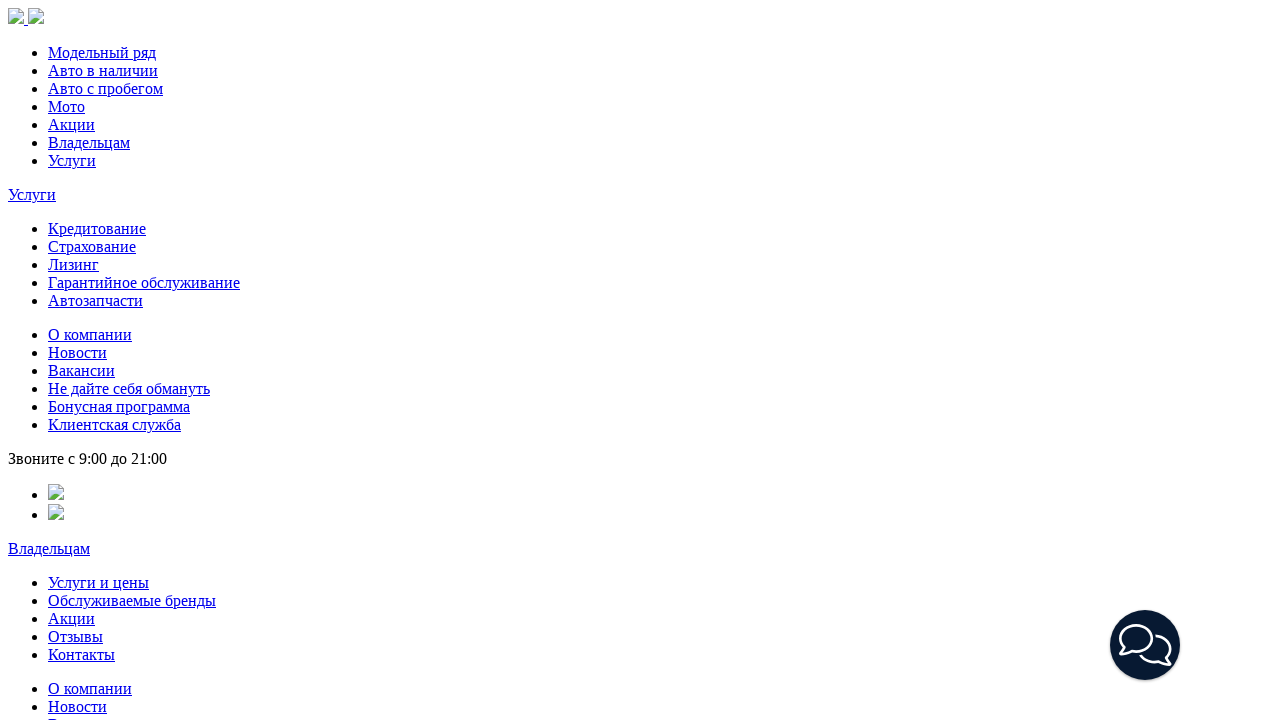

Located all brand links in navigation dropdown menu
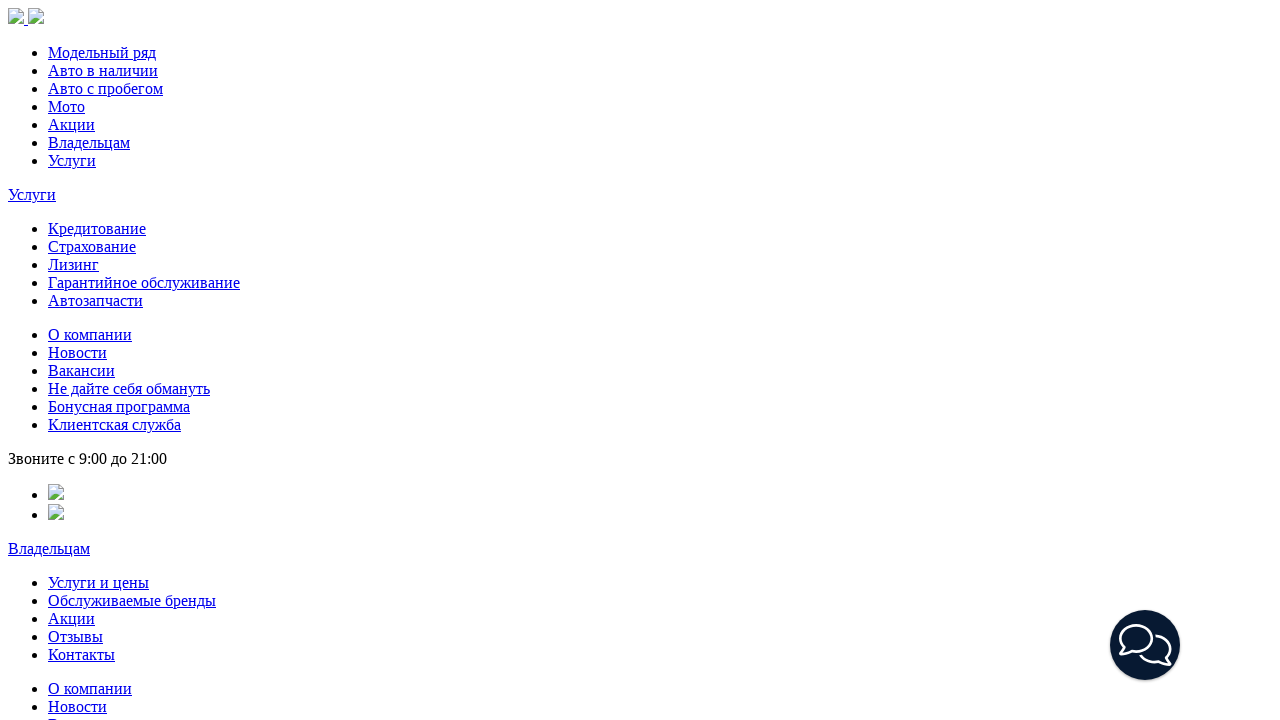

Extracted URLs from first 5 brand links
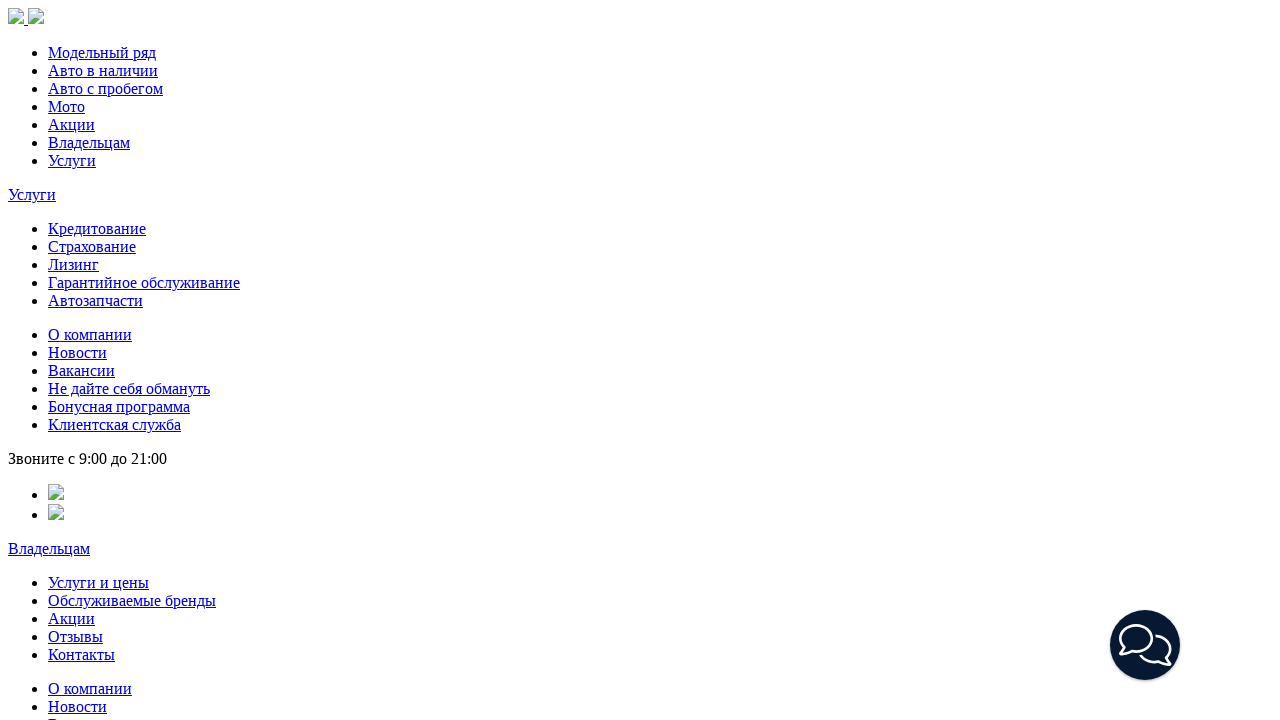

Navigated to brand page: https://saturn2.ru/lada/
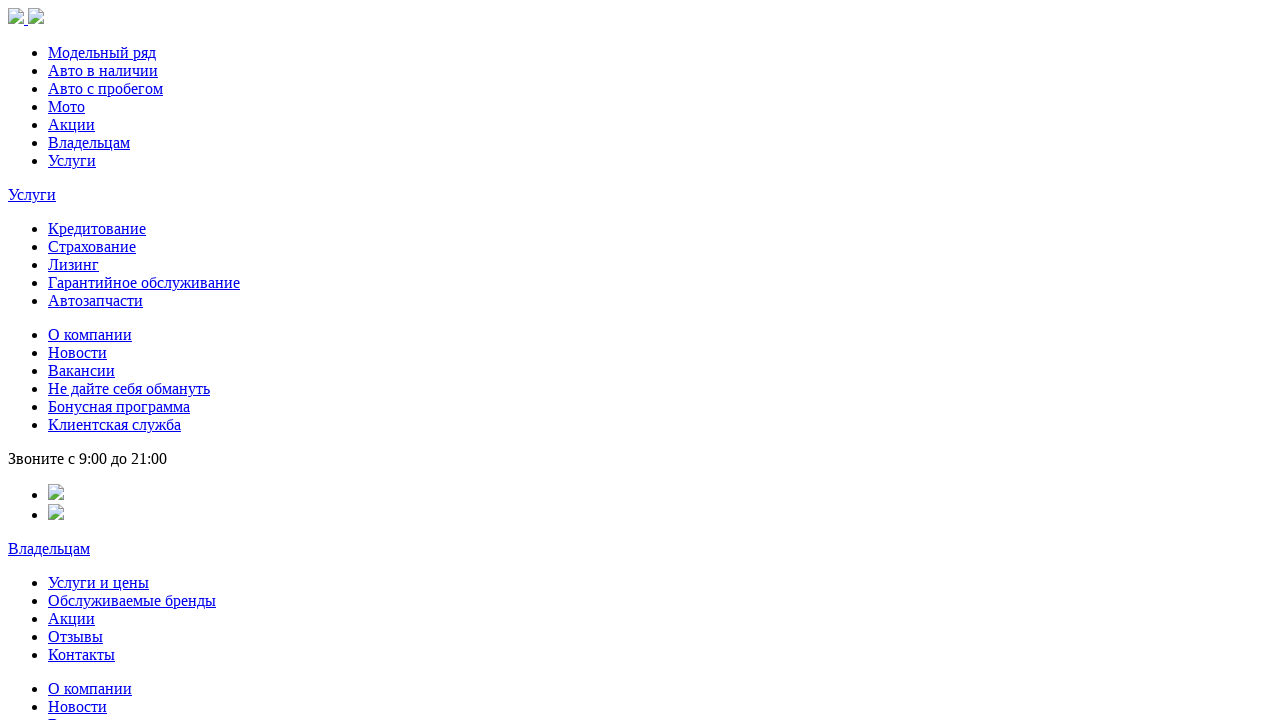

Waited 10 seconds for page content to load
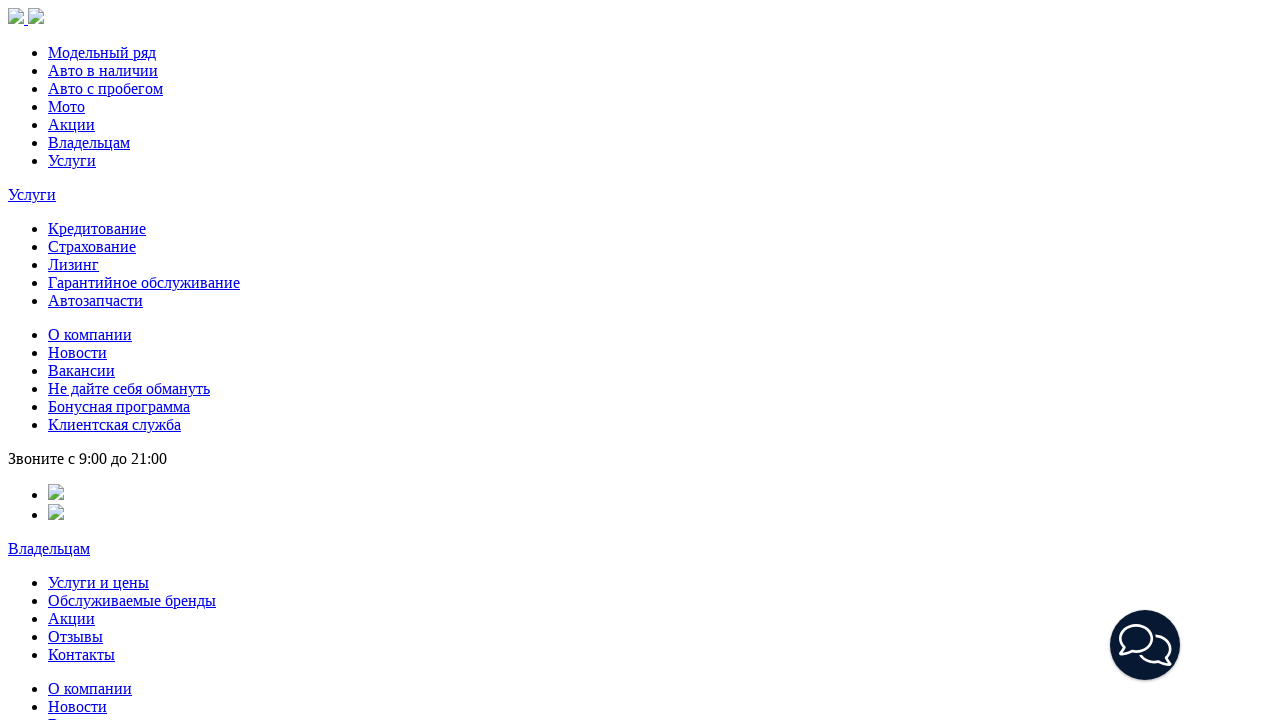

Car listings loaded and visible on brand page
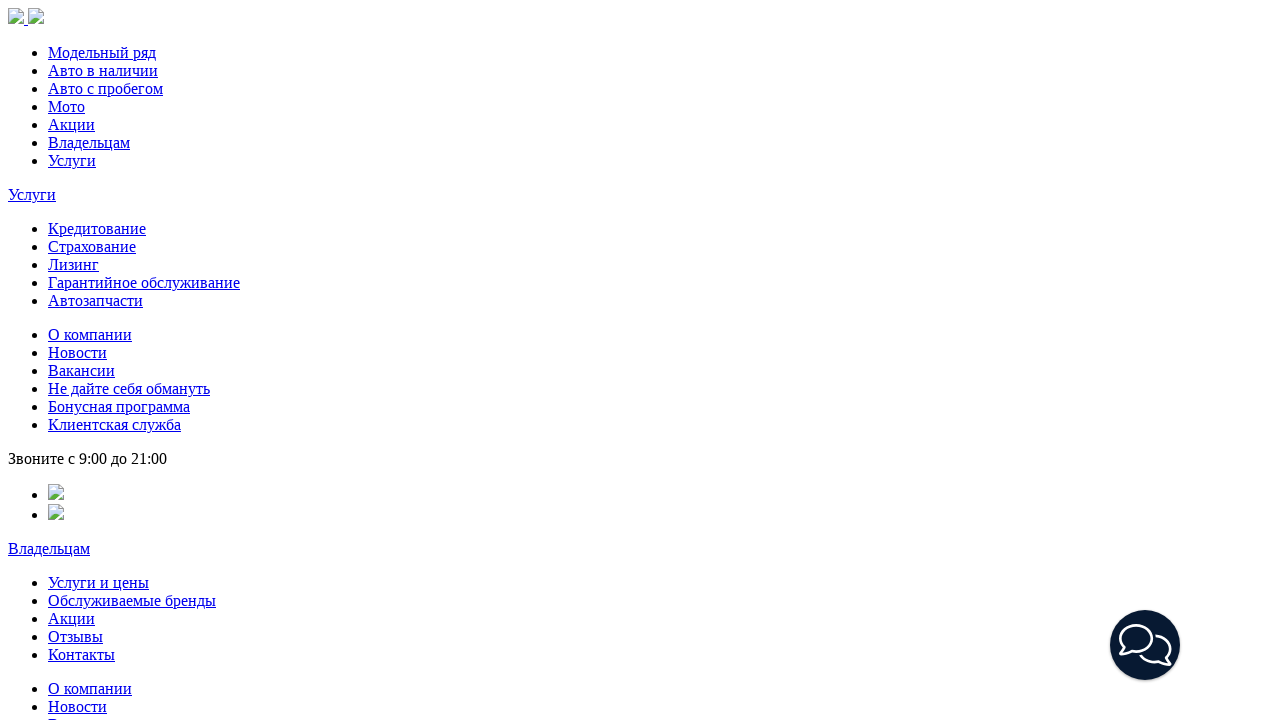

Navigated to brand page: https://saturn2.ru/xcite/
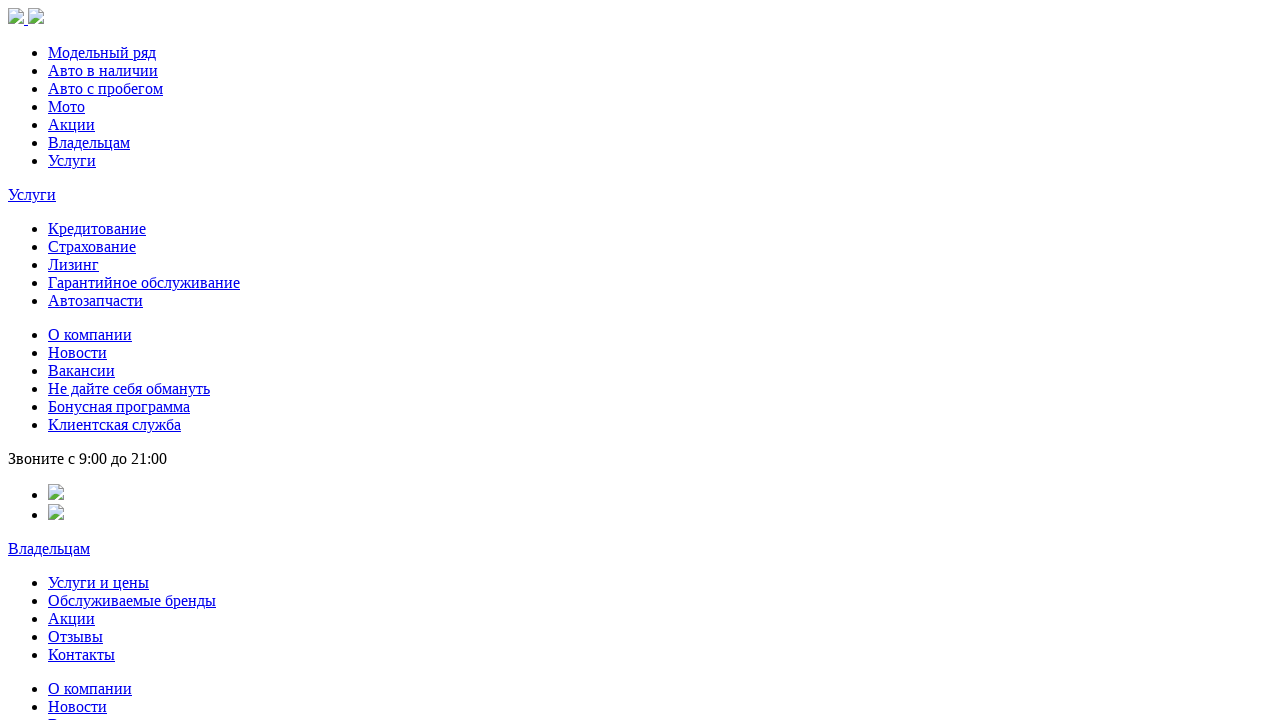

Waited 10 seconds for page content to load
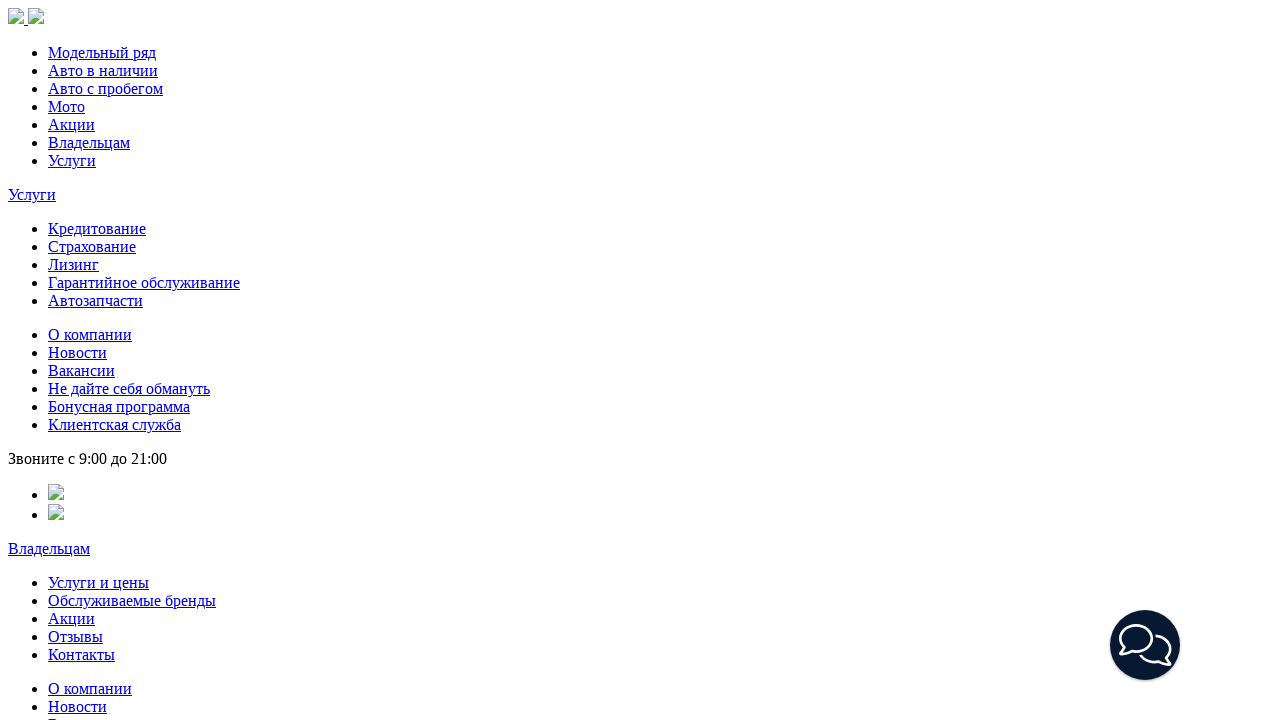

Car listings loaded and visible on brand page
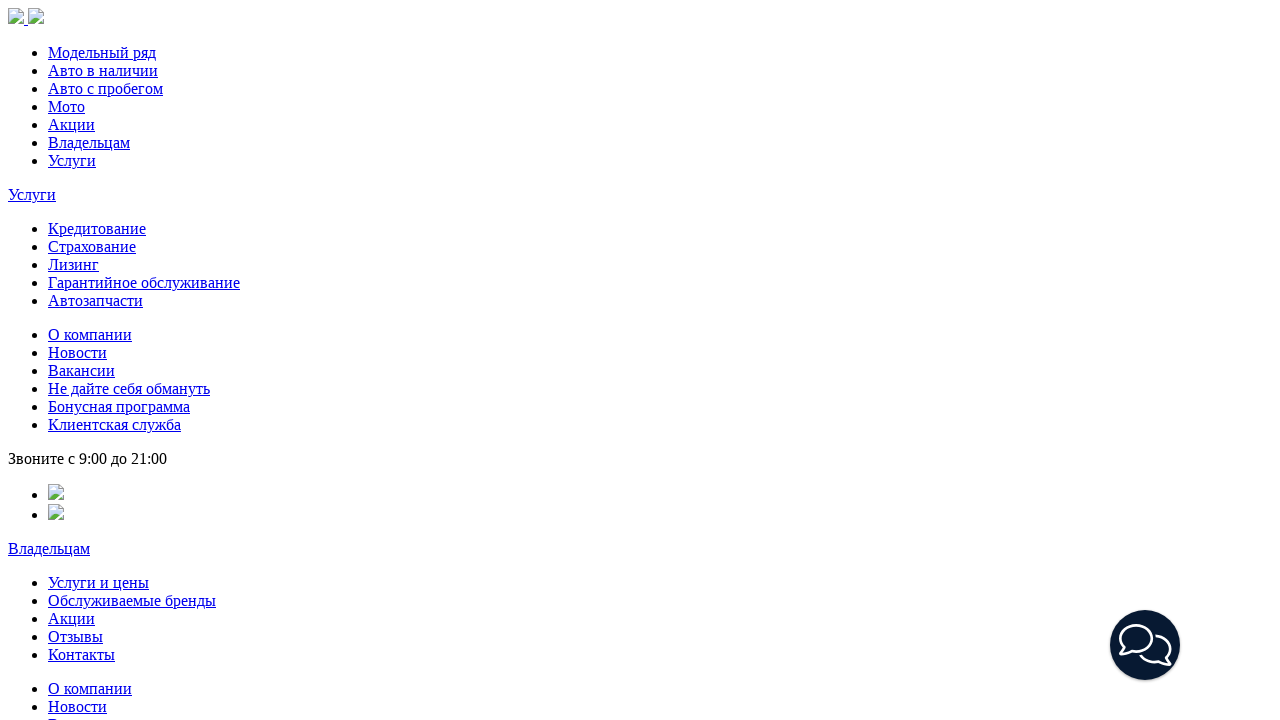

Navigated to brand page: https://saturn2.ru/chery/
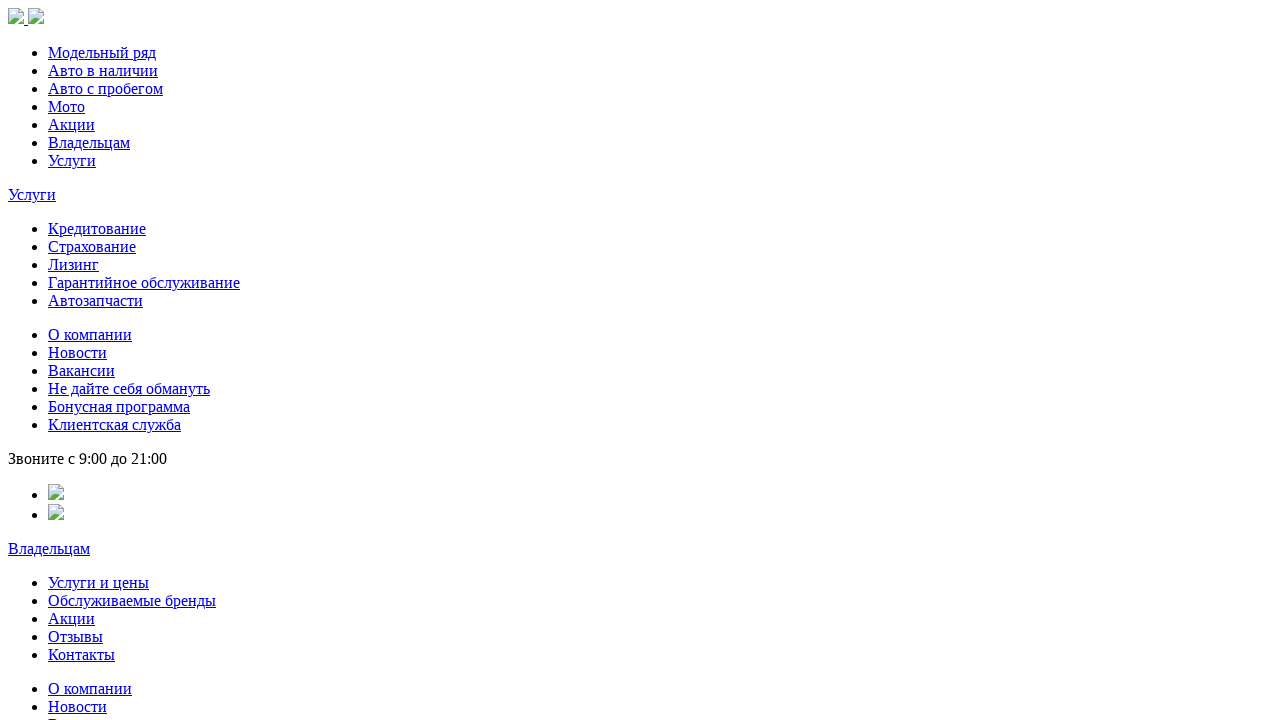

Waited 10 seconds for page content to load
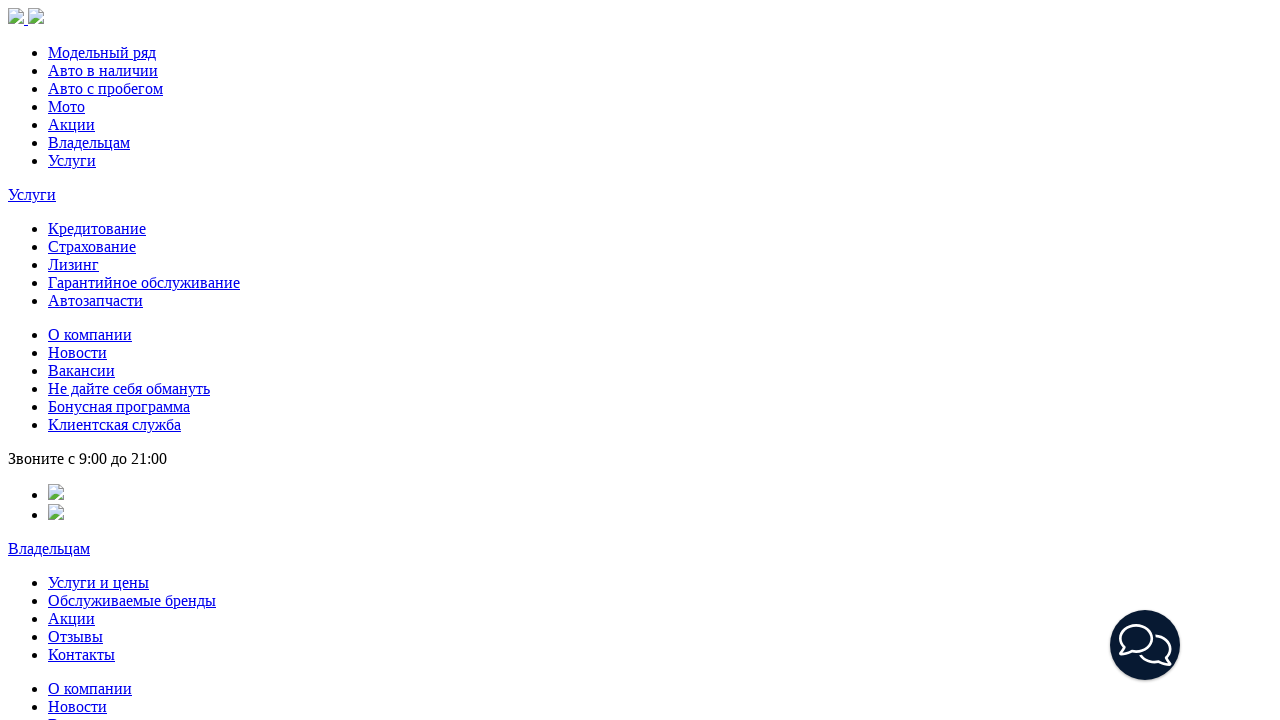

Car listings loaded and visible on brand page
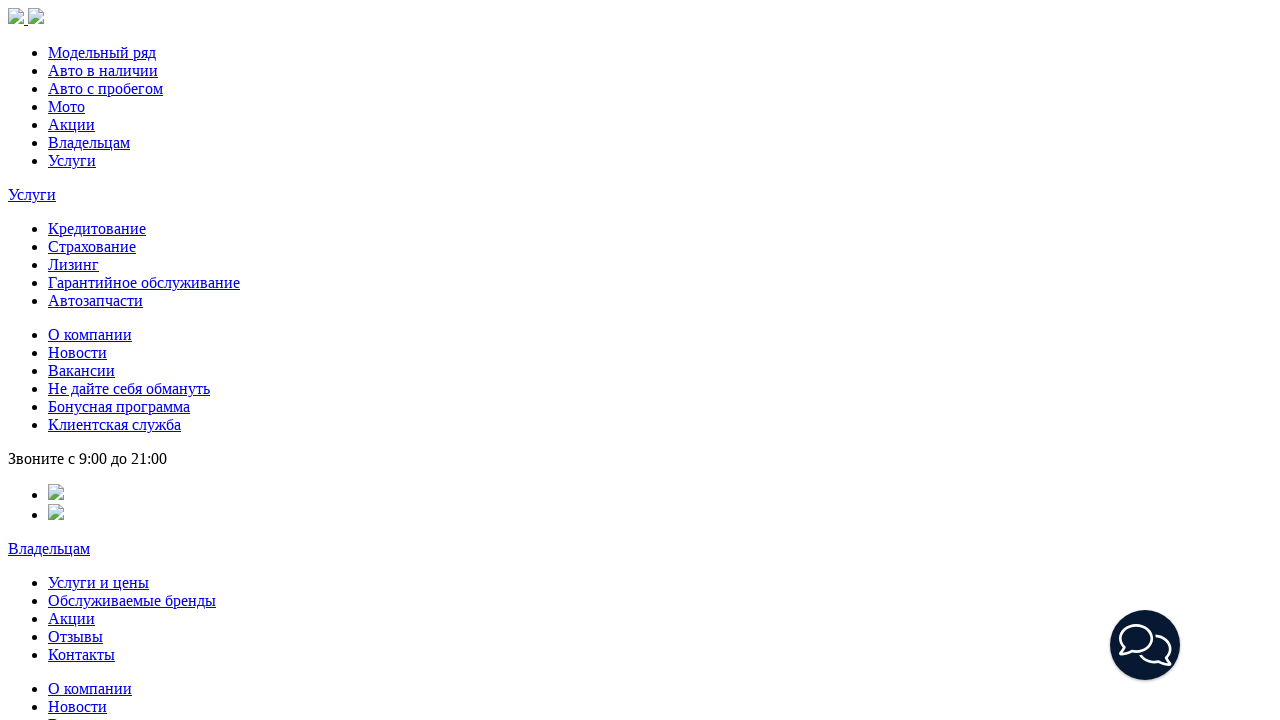

Navigated to brand page: https://saturn2.ru/tenet/
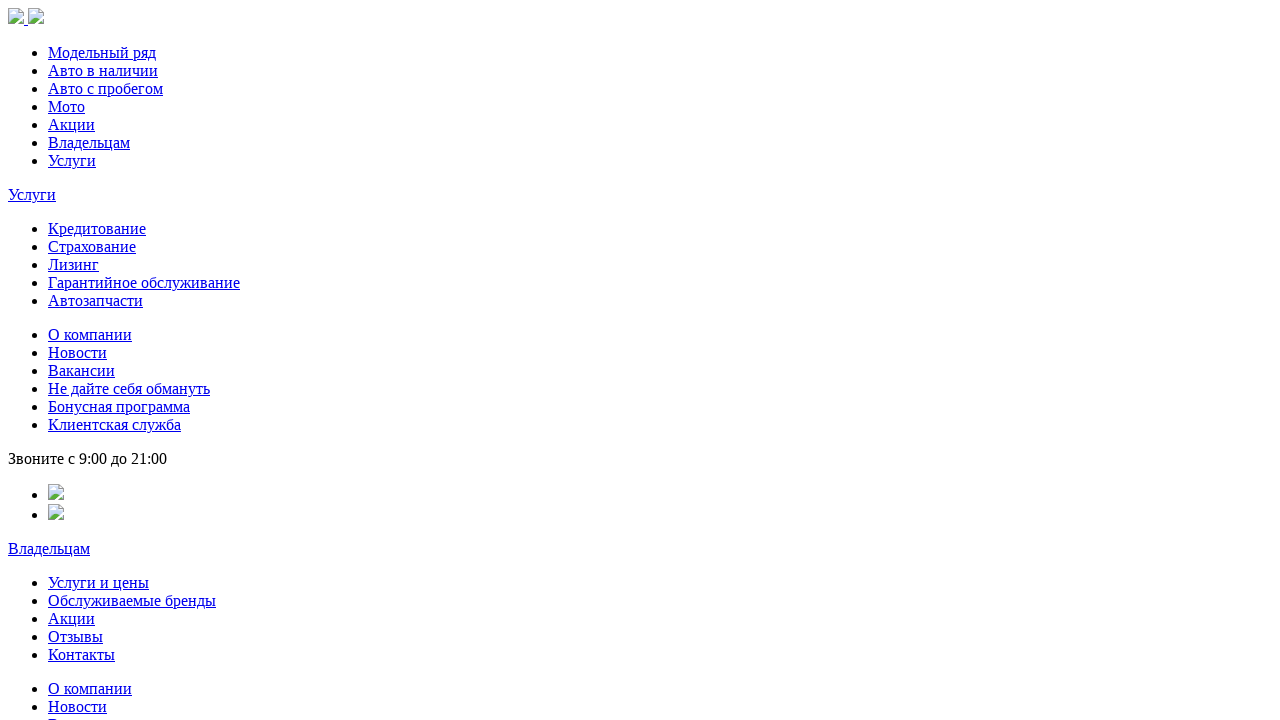

Waited 10 seconds for page content to load
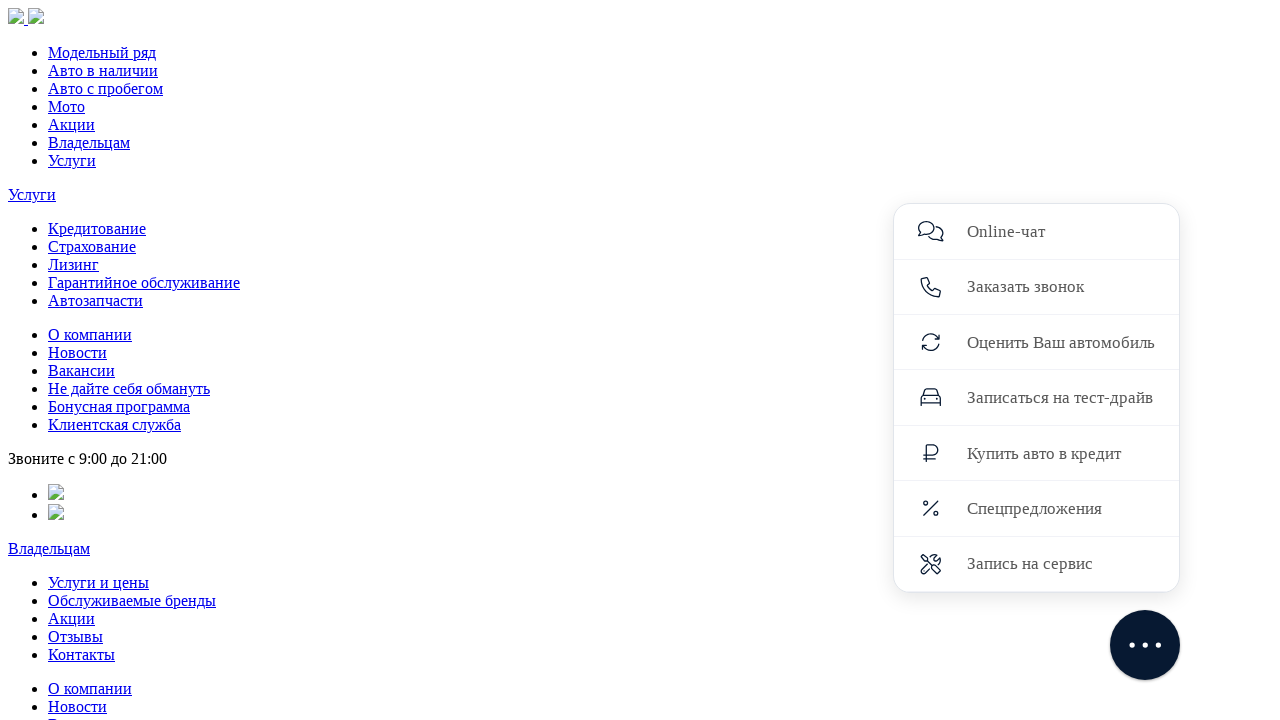

Car listings loaded and visible on brand page
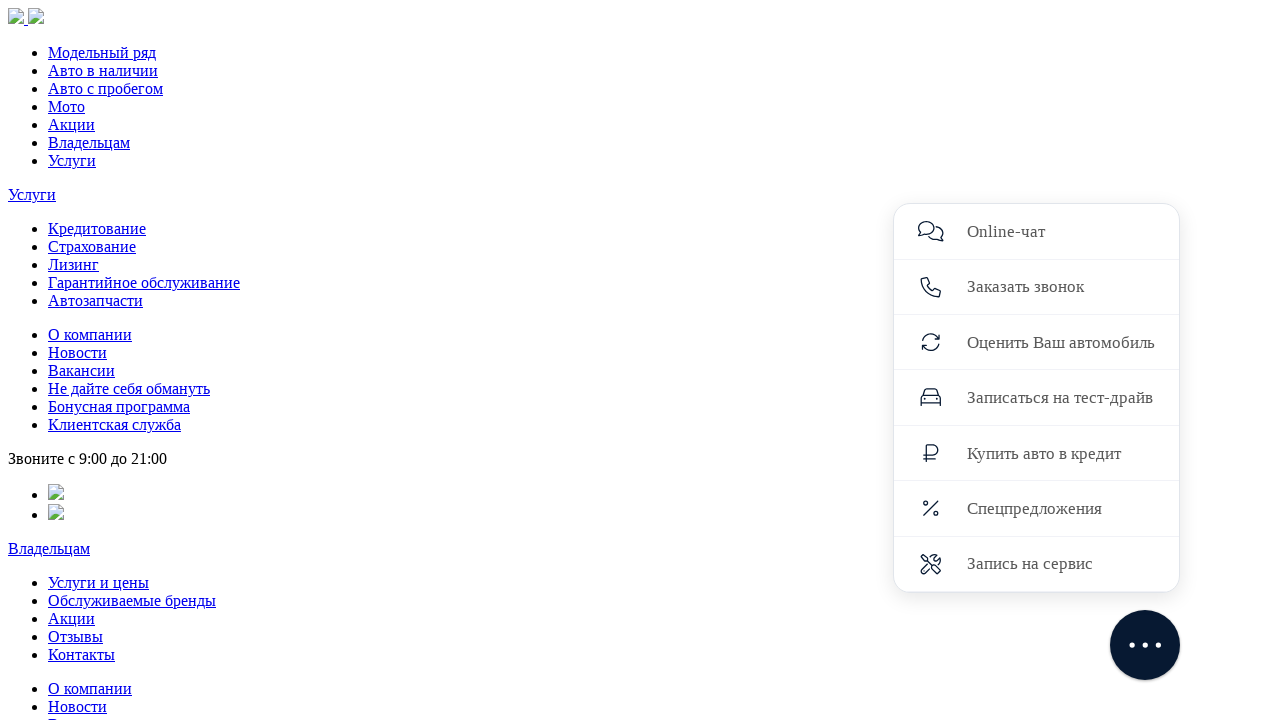

Navigated to brand page: https://saturn2.ru/omoda/
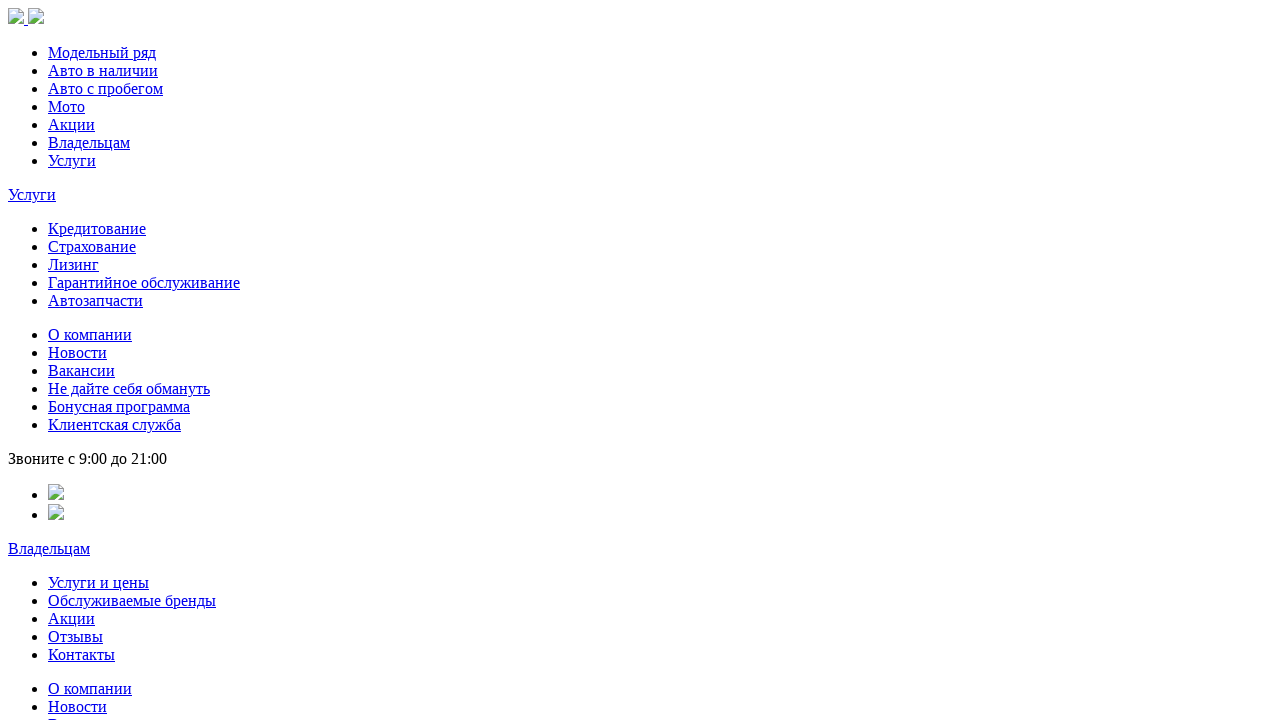

Waited 10 seconds for page content to load
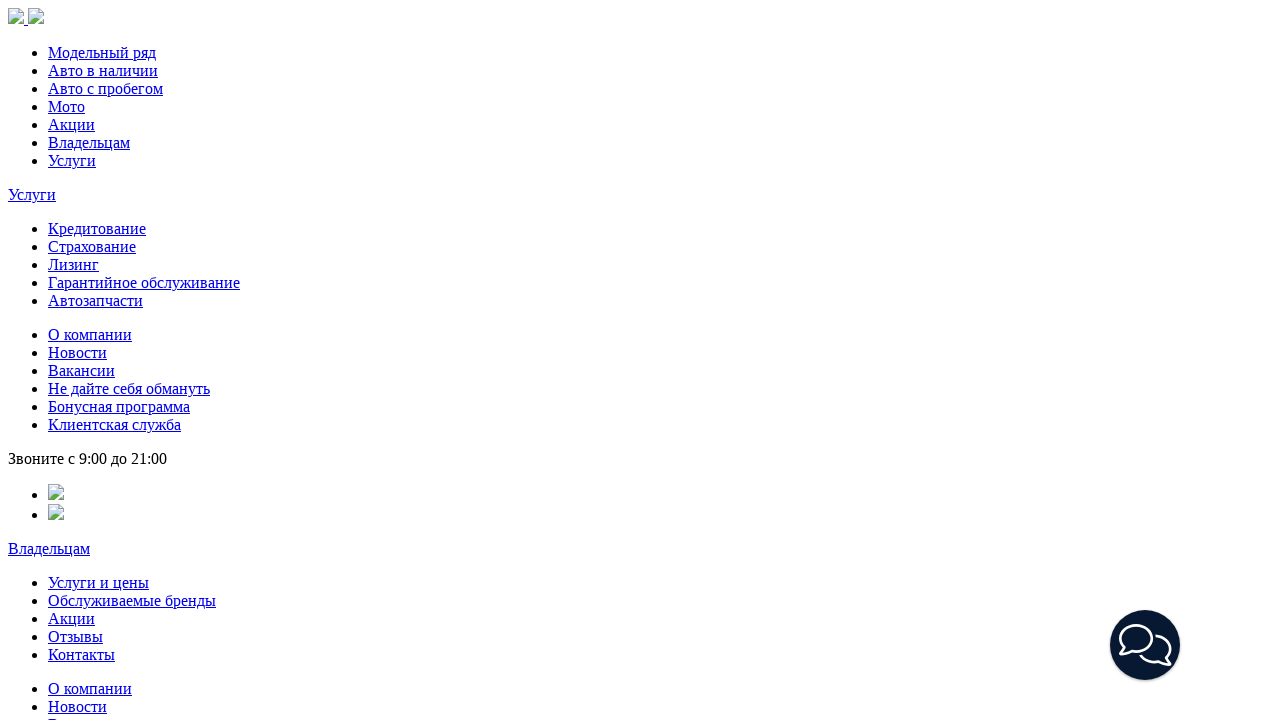

Car listings loaded and visible on brand page
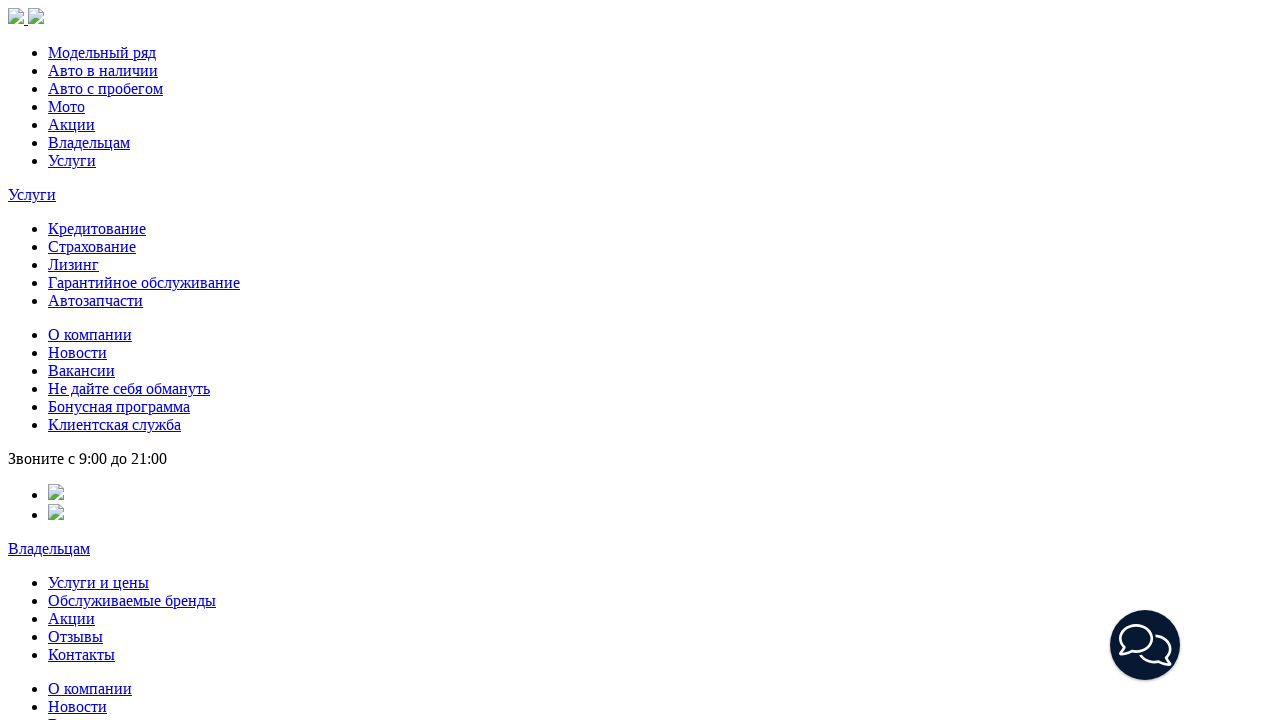

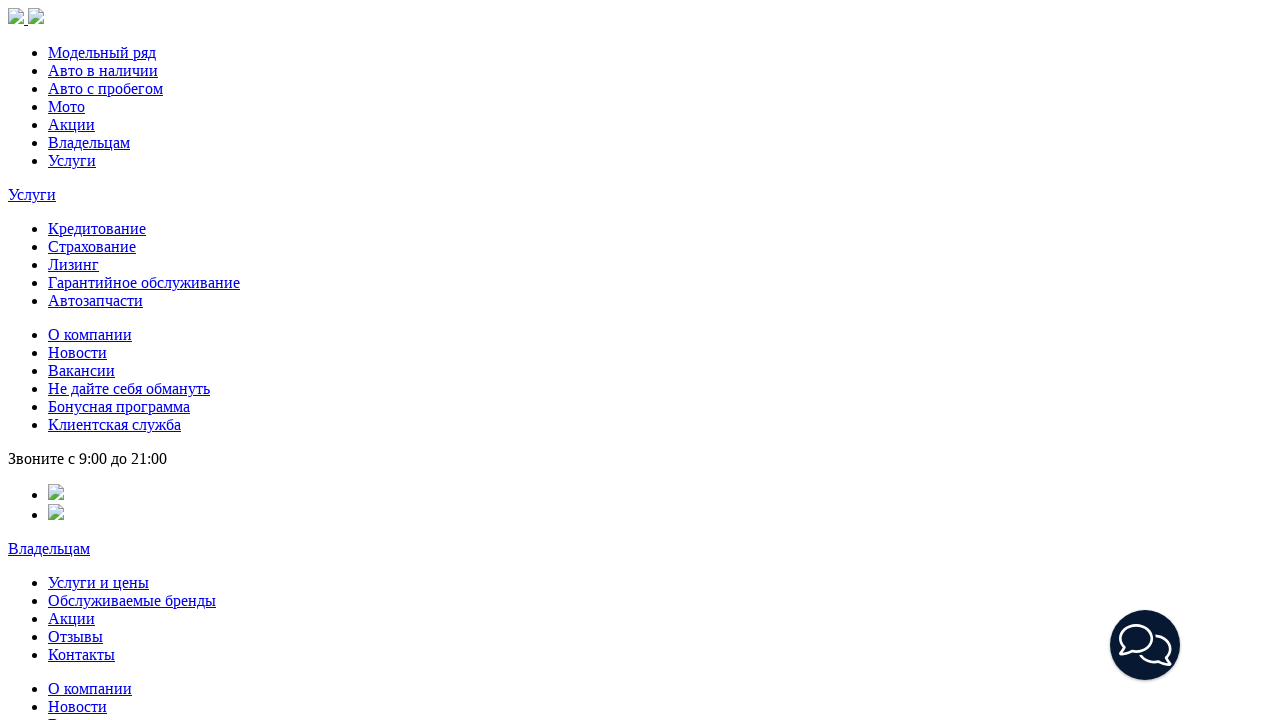